Tests disable and enable button functionality

Starting URL: https://codenboxautomationlab.com/practice/

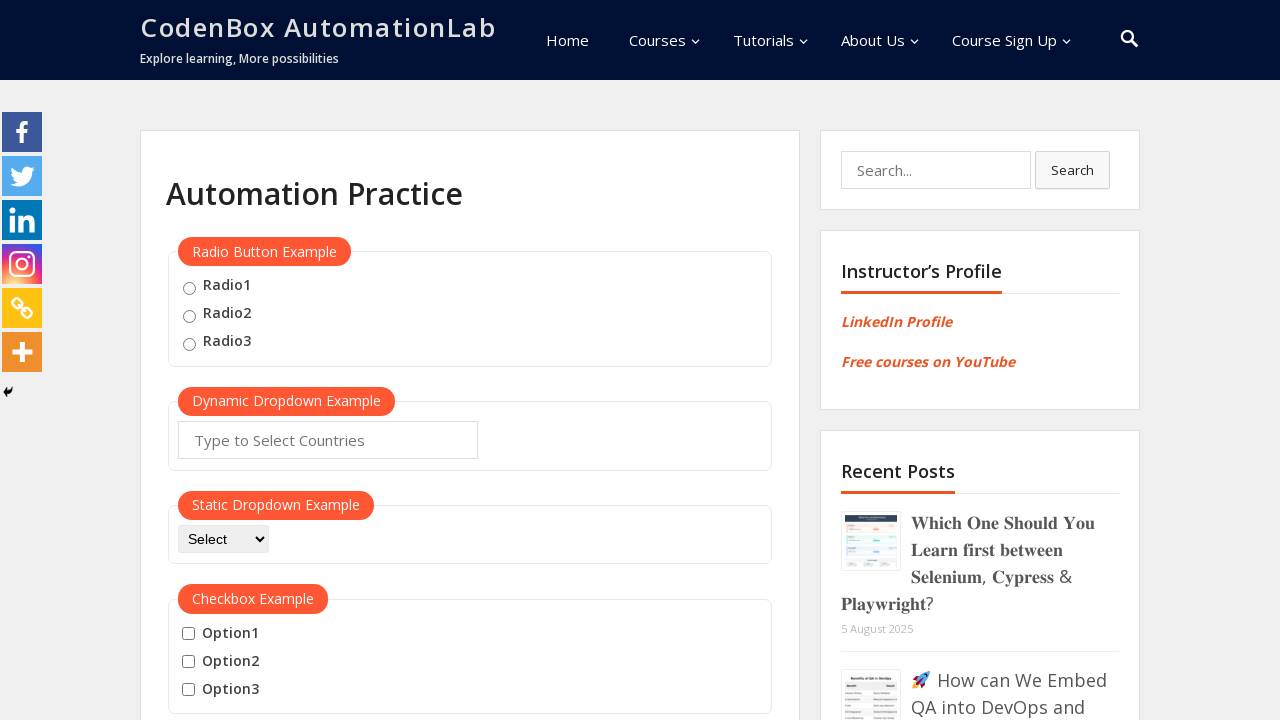

Navigated to practice page
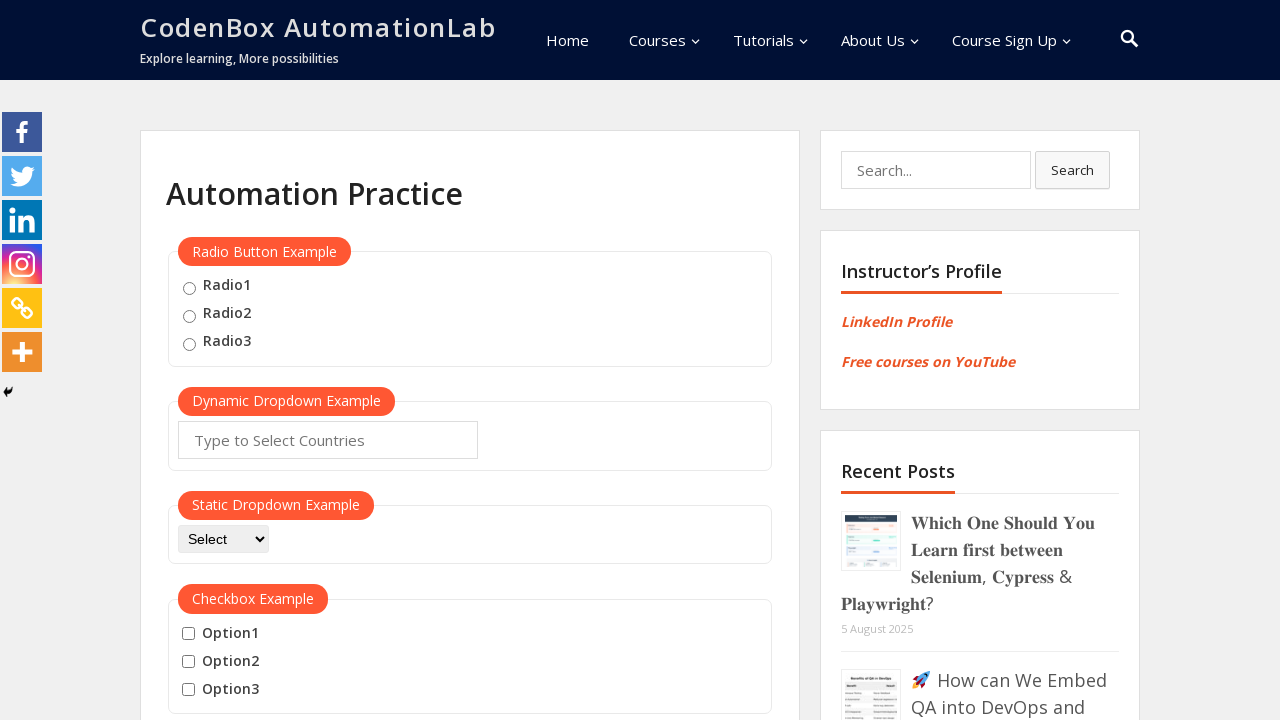

Scrolled down to disable/enable button section
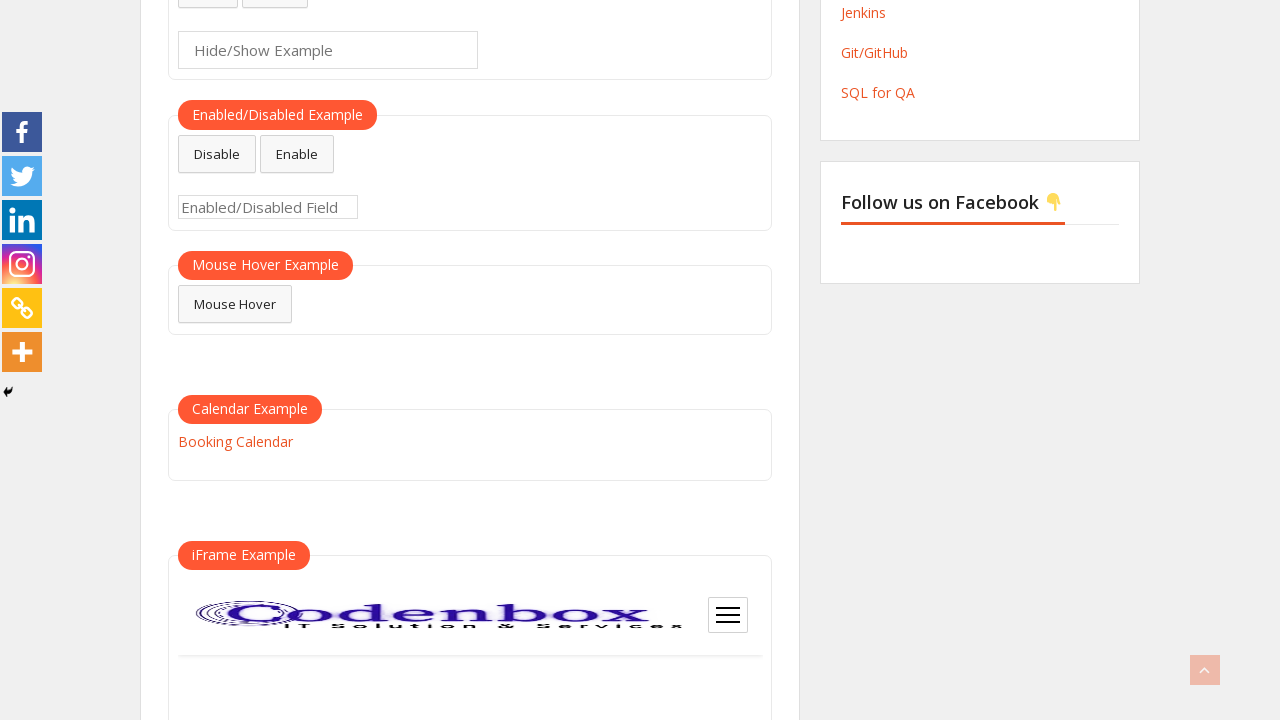

Clicked disable button at (217, 154) on #disabled-button
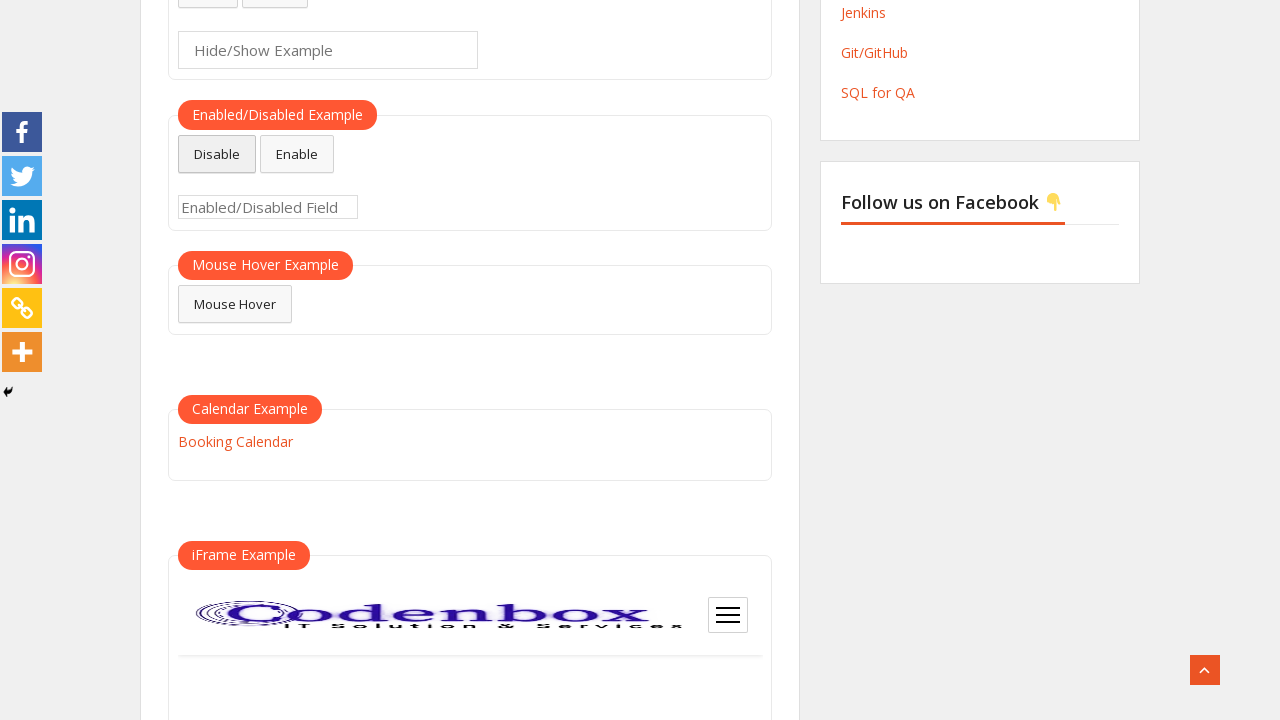

Clicked enable button at (297, 154) on #enabled-button
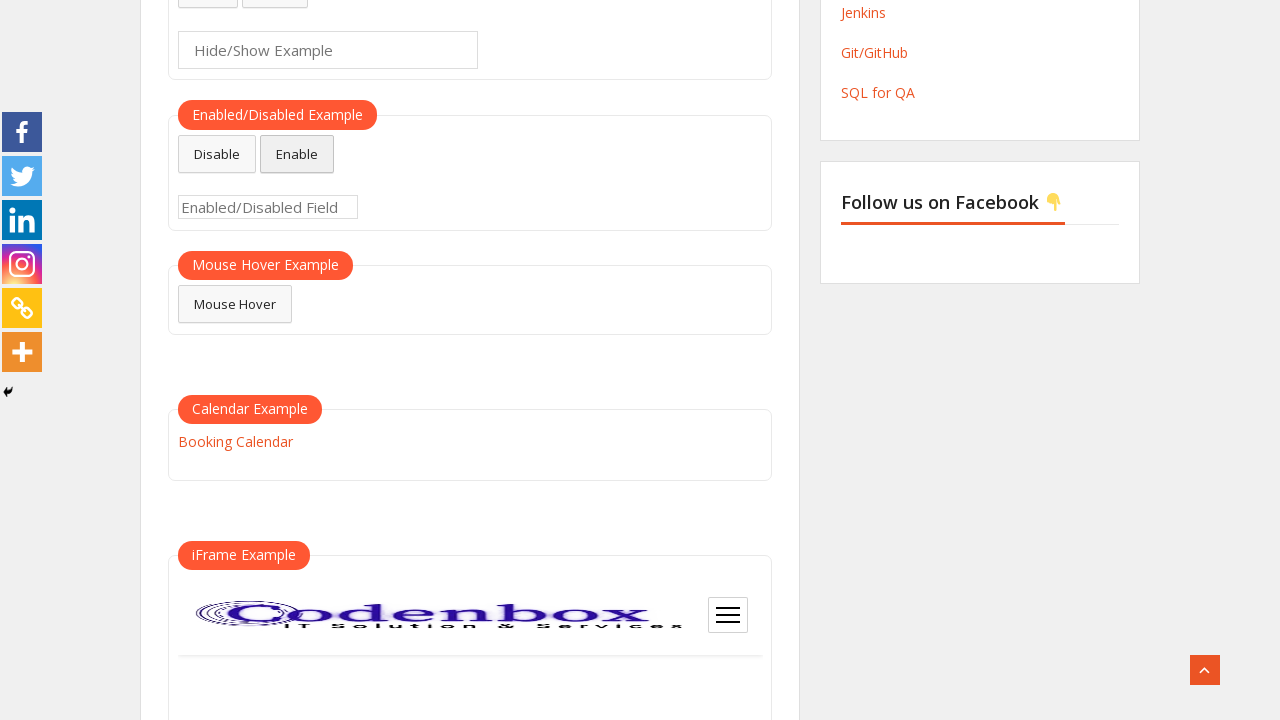

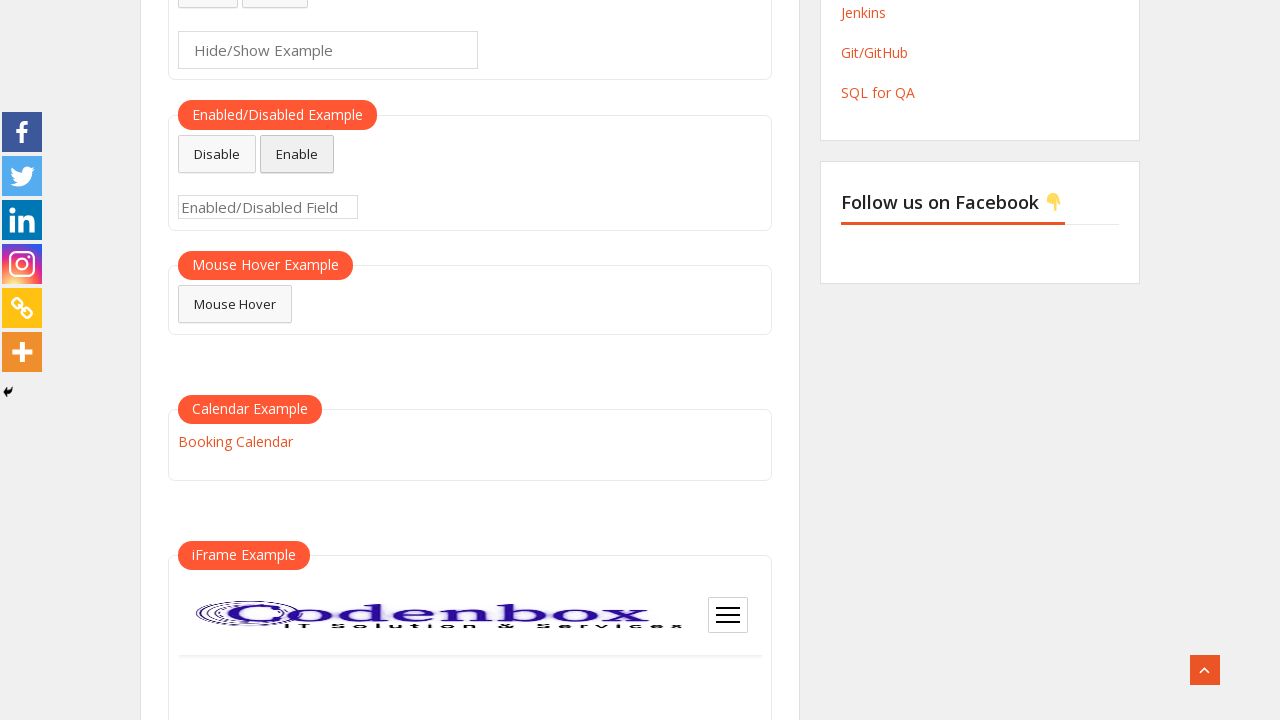